Verifies that the homepage displays navigation links (Login, Sign up, Cart, Contact) and category links (Phones, Laptops, Monitors), along with a product list

Starting URL: https://www.demoblaze.com/

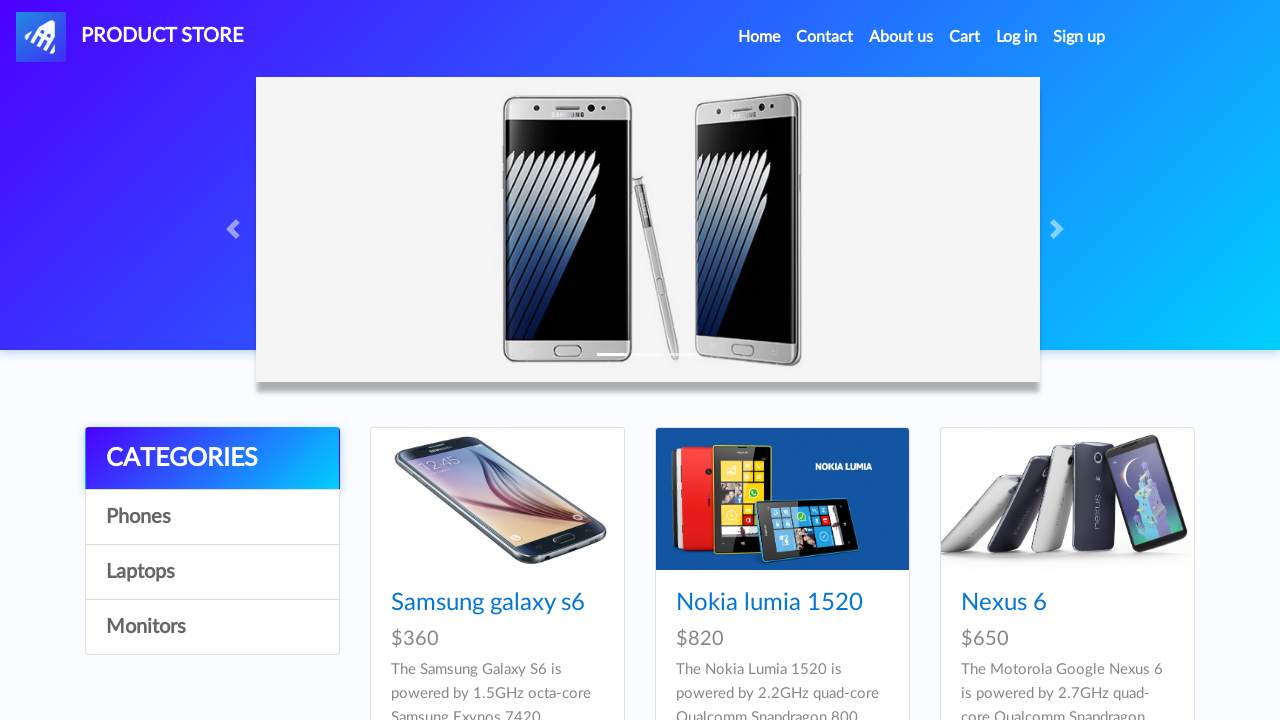

Login link element loaded
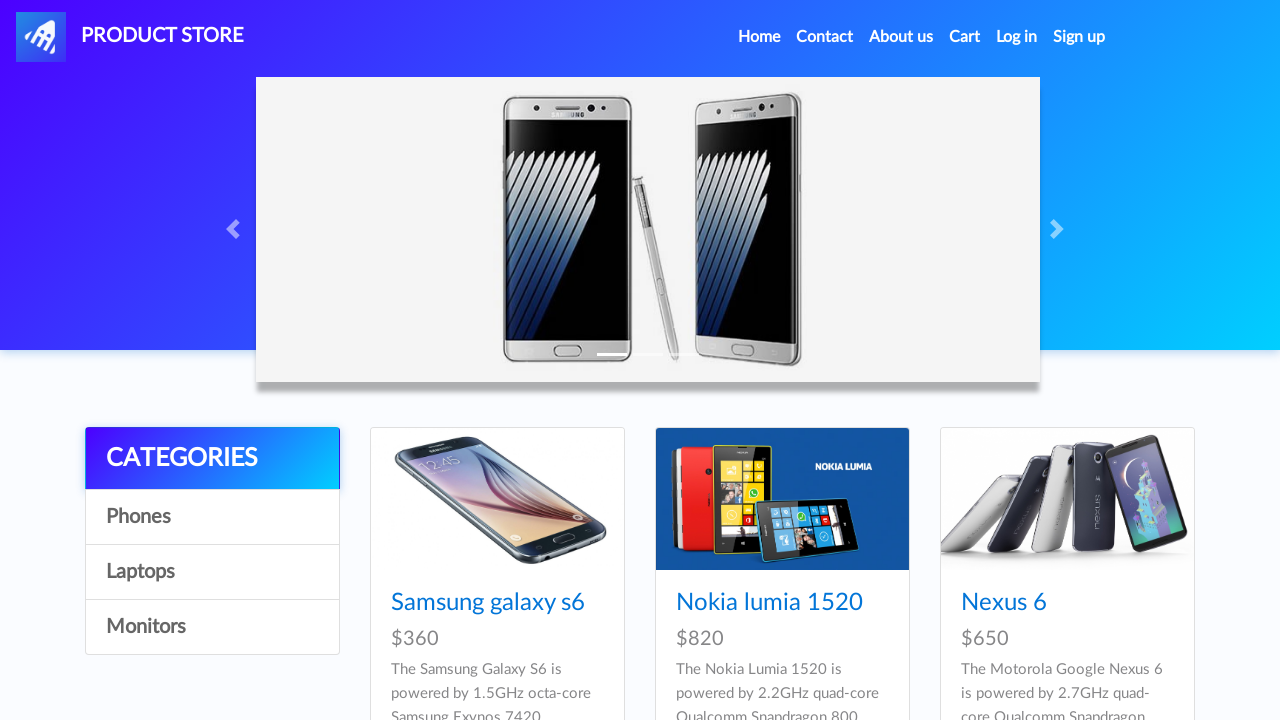

Sign up link element loaded
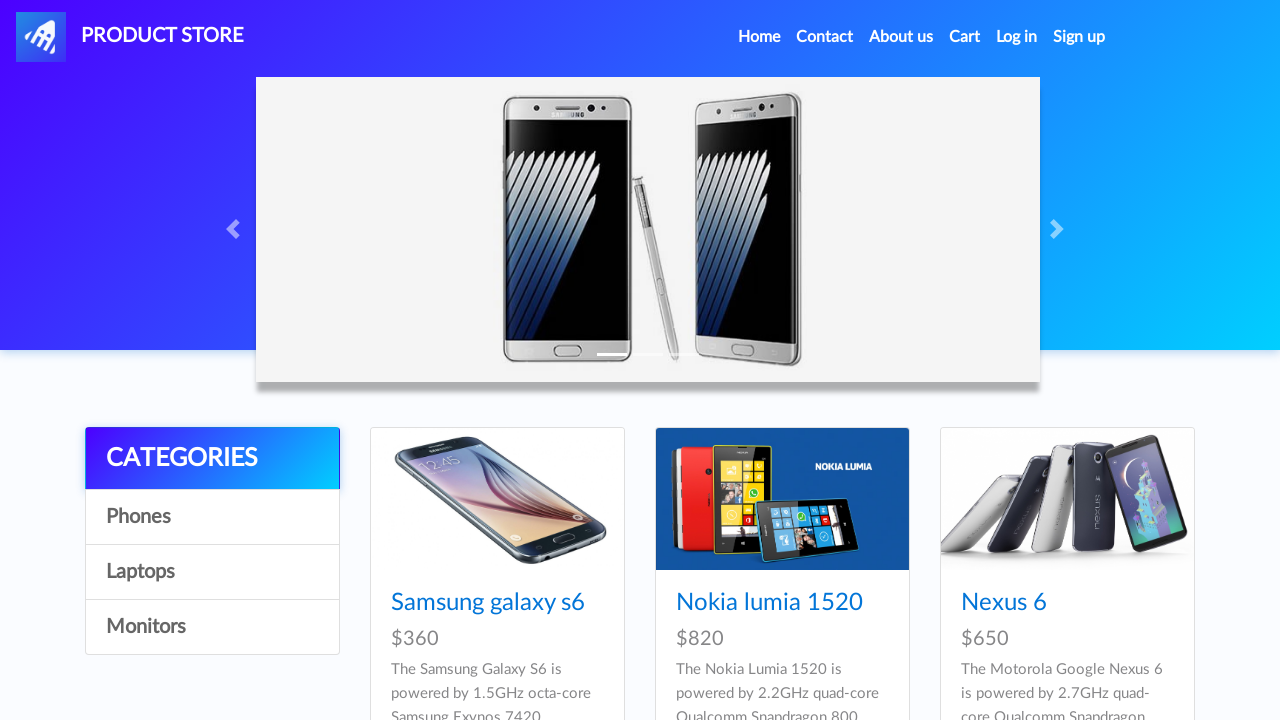

Cart link element loaded
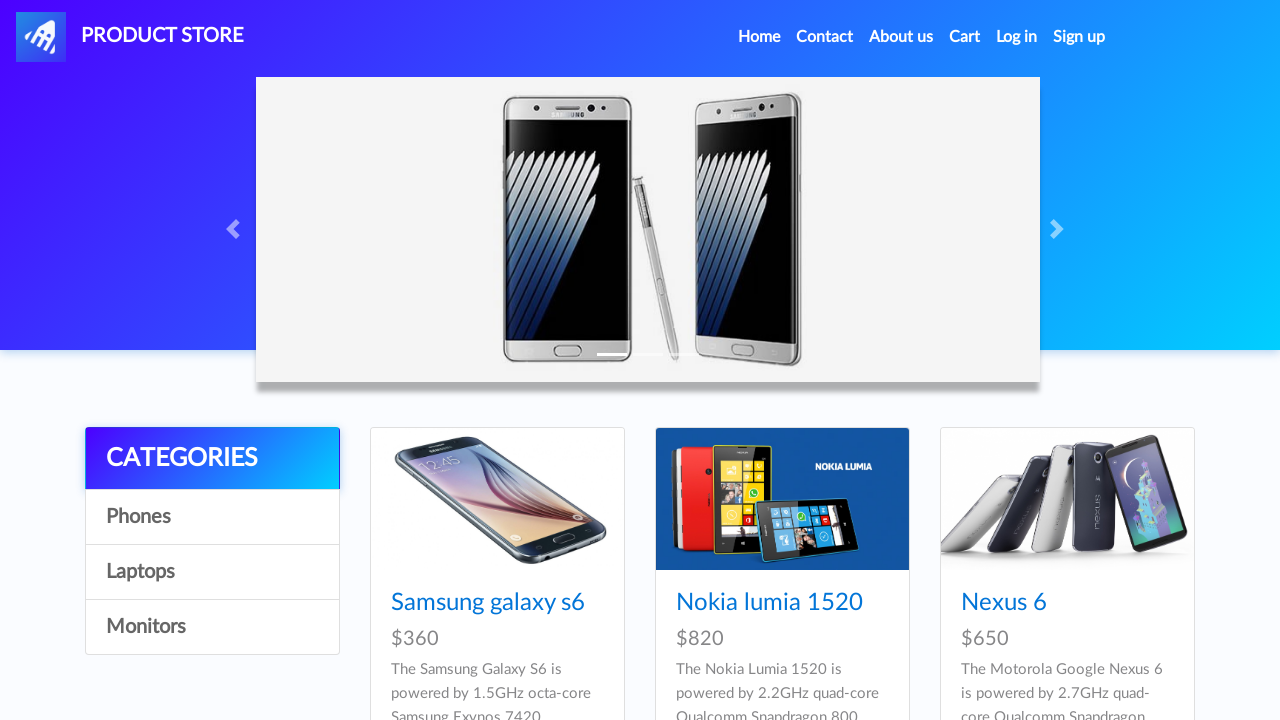

Contact link element loaded
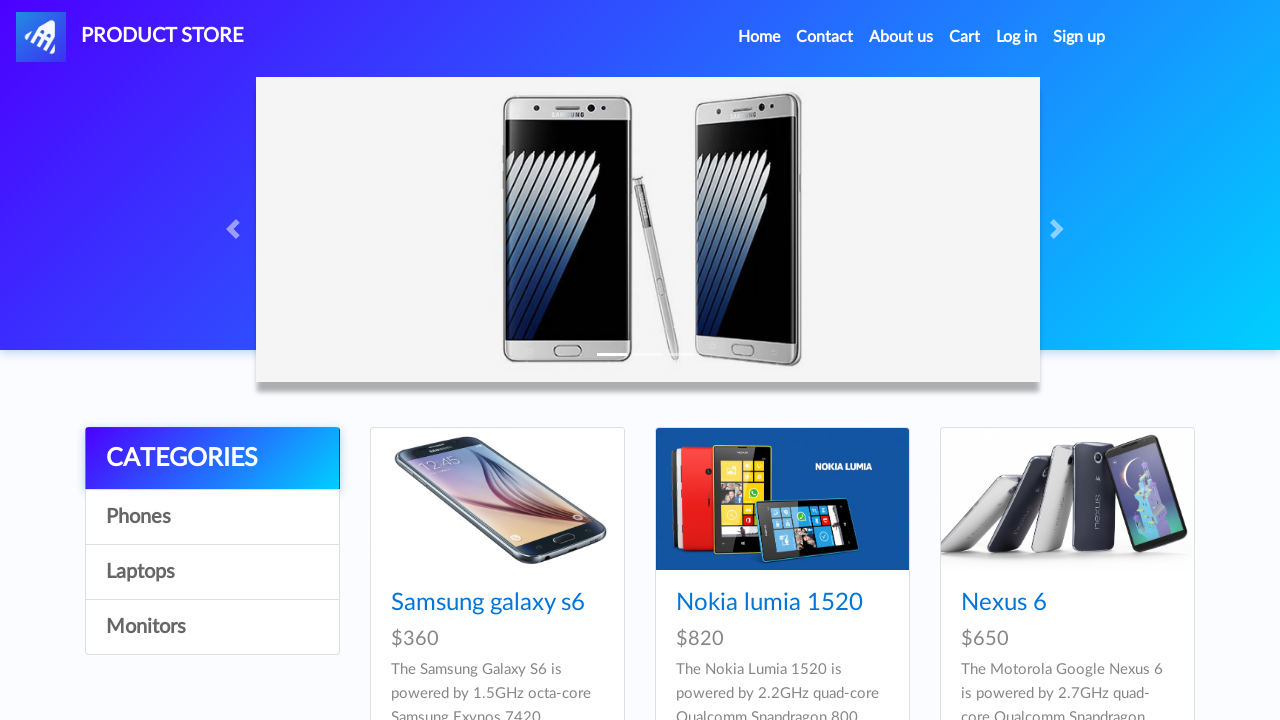

Phones category link element loaded
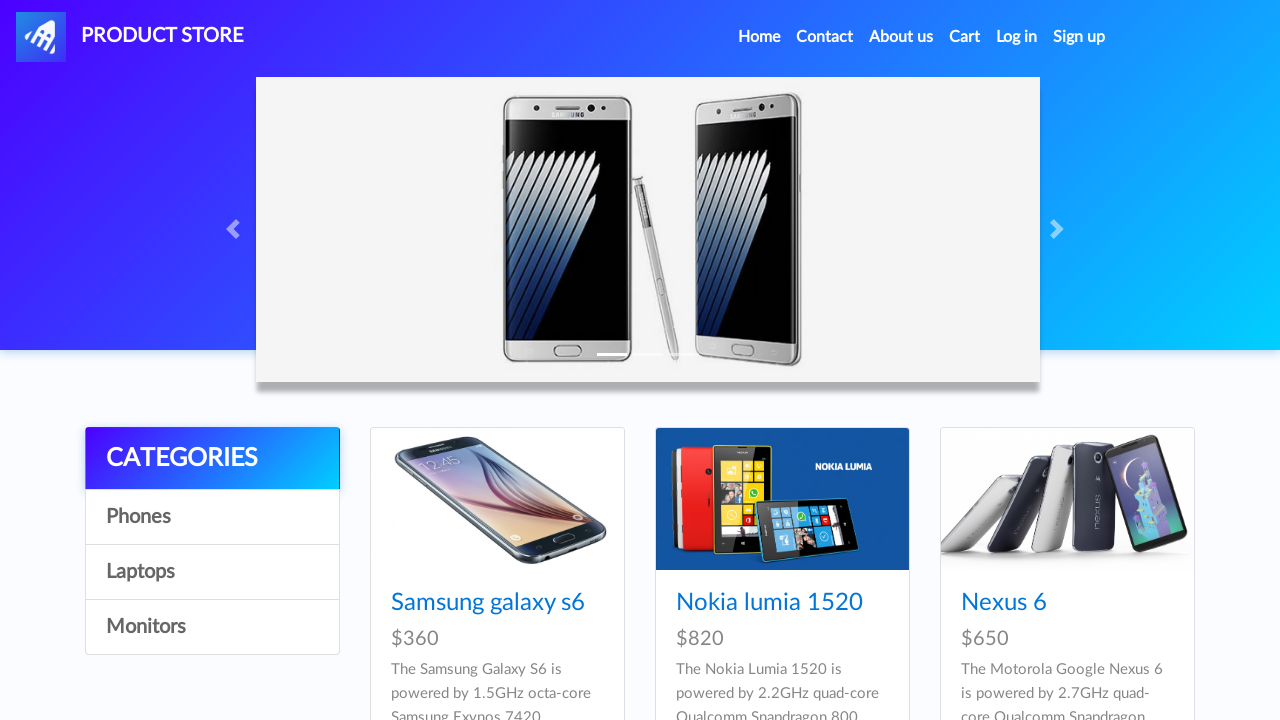

Laptops category link element loaded
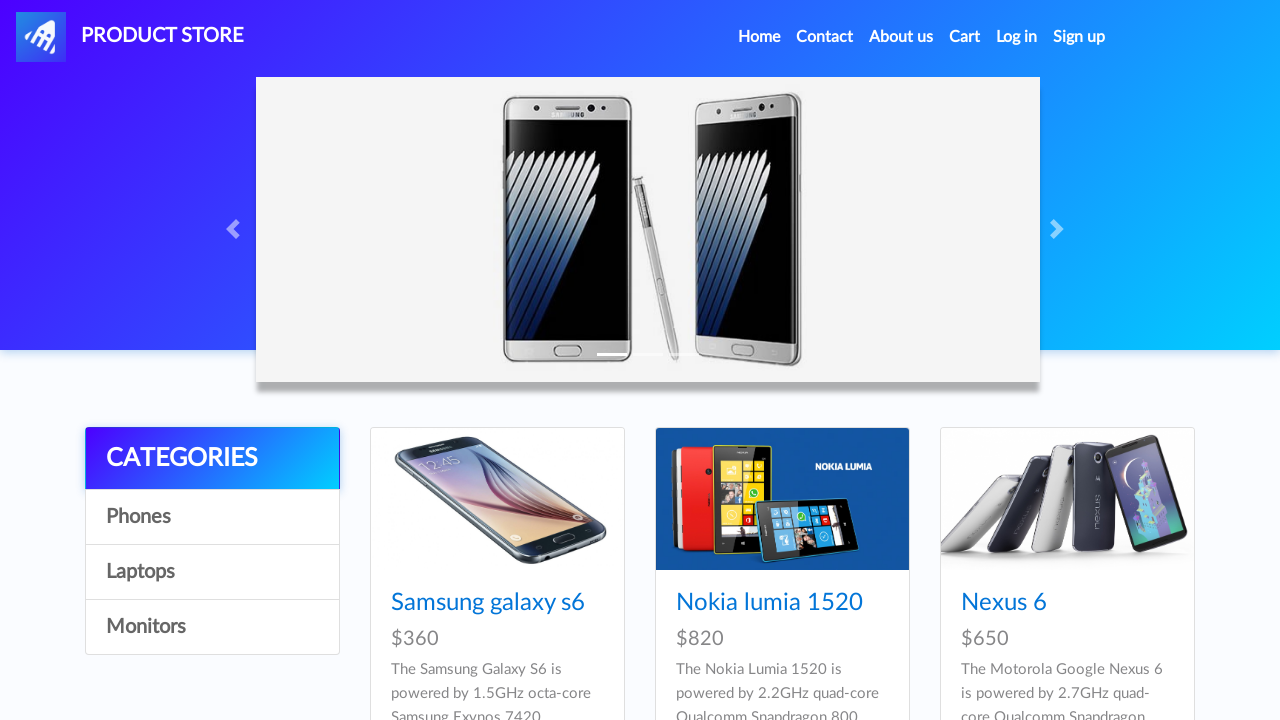

Monitors category link element loaded
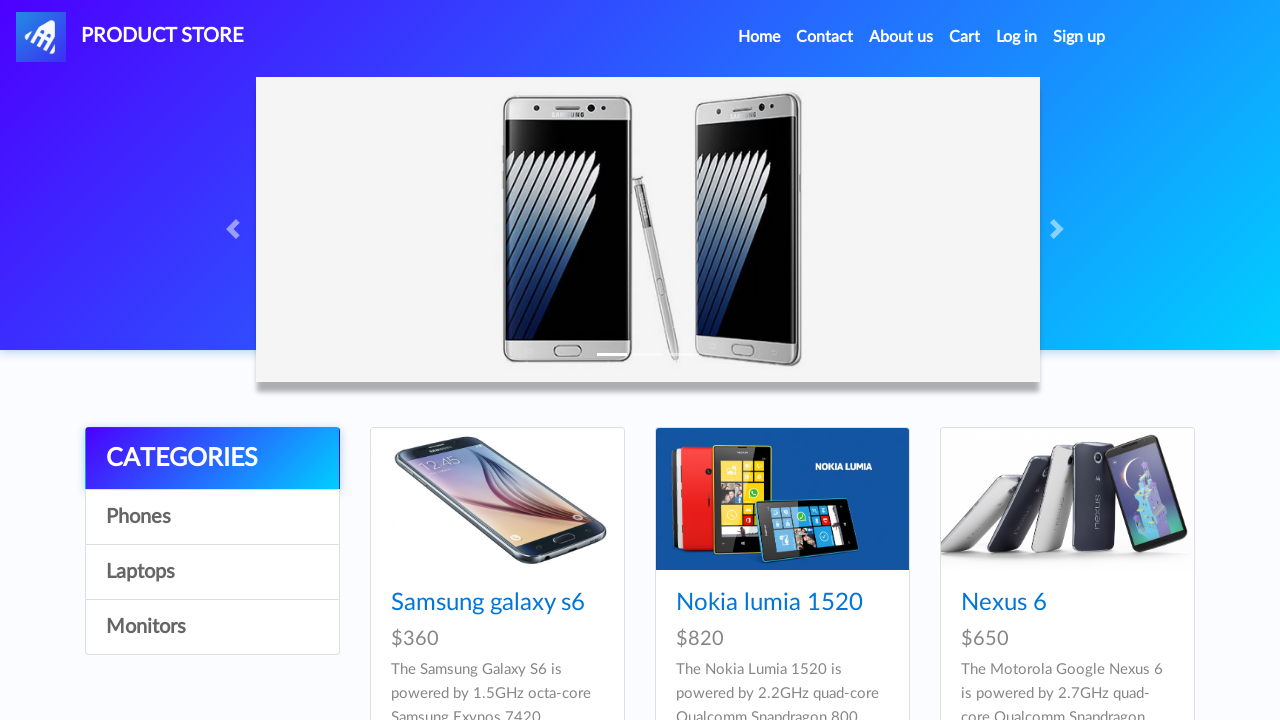

Product list with cards loaded
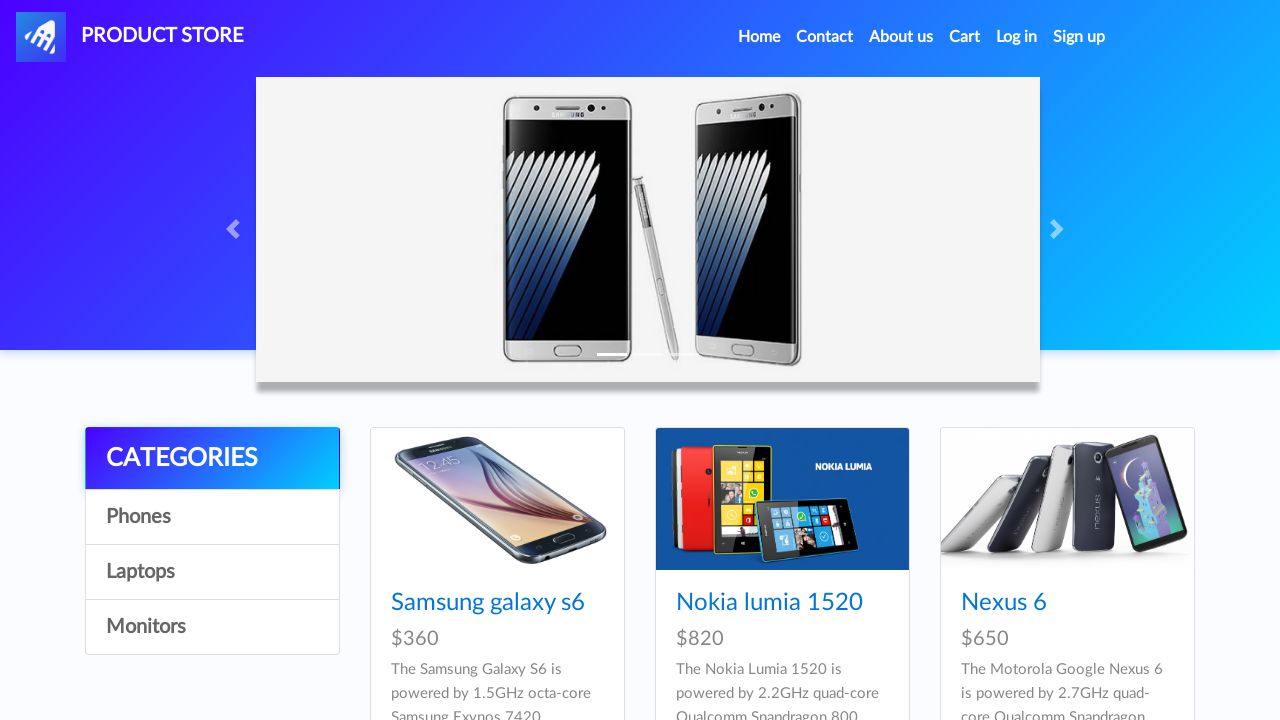

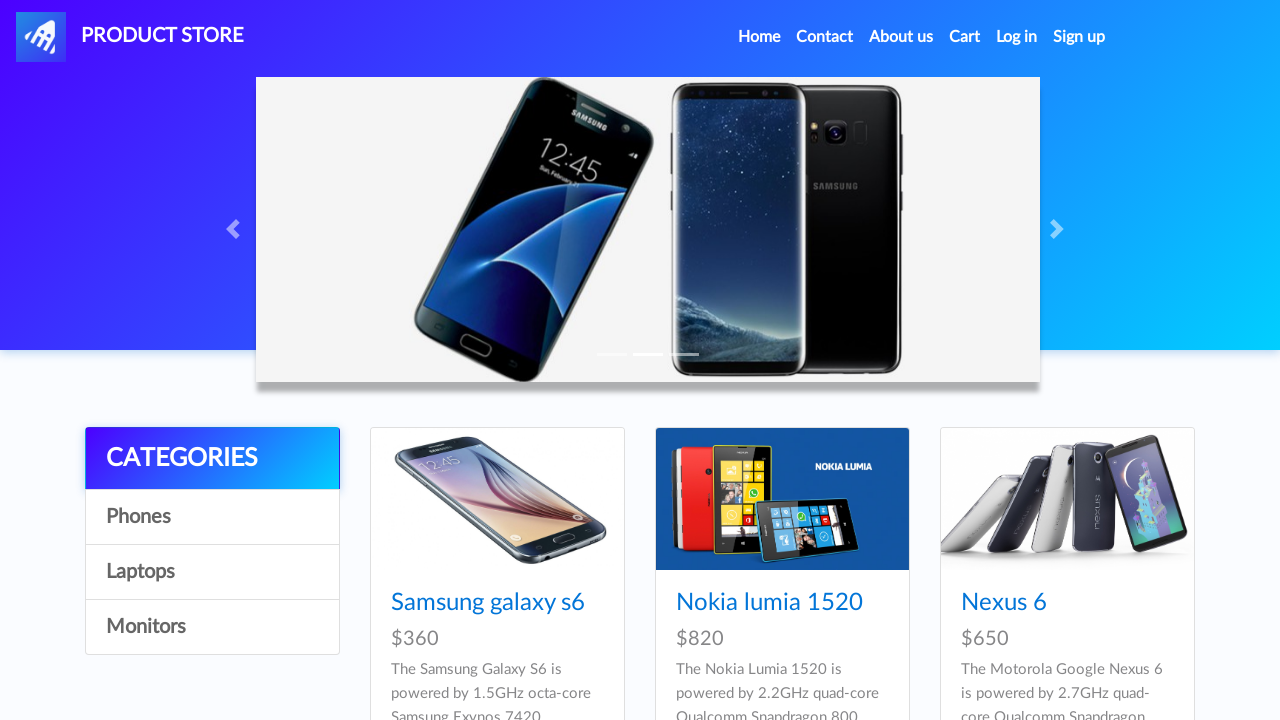